Tests the player search functionality on the IFP player profile page by entering a player name, waiting for the autocomplete dropdown to populate, selecting a player, and verifying the profile loads with rating information.

Starting URL: http://ifp.everguide.com/commander/tour/public/PlayerProfile.aspx

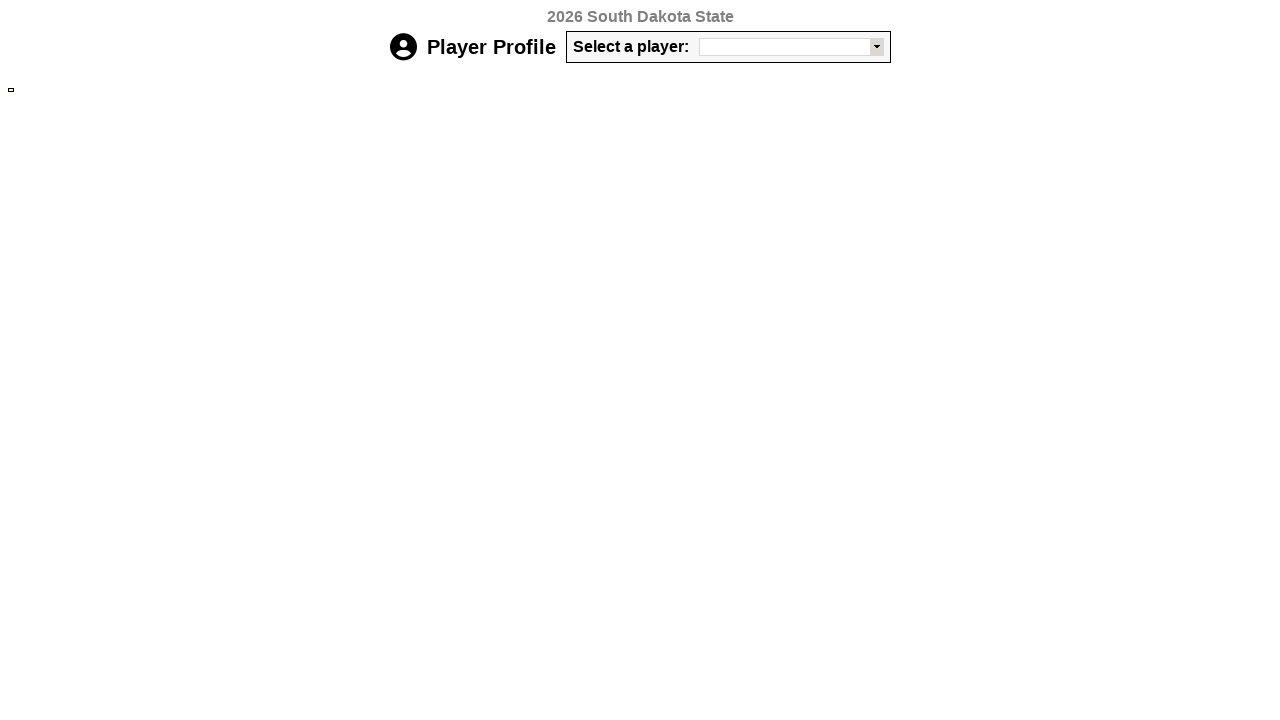

Filled player search field with 'John Smith' on #R_Input
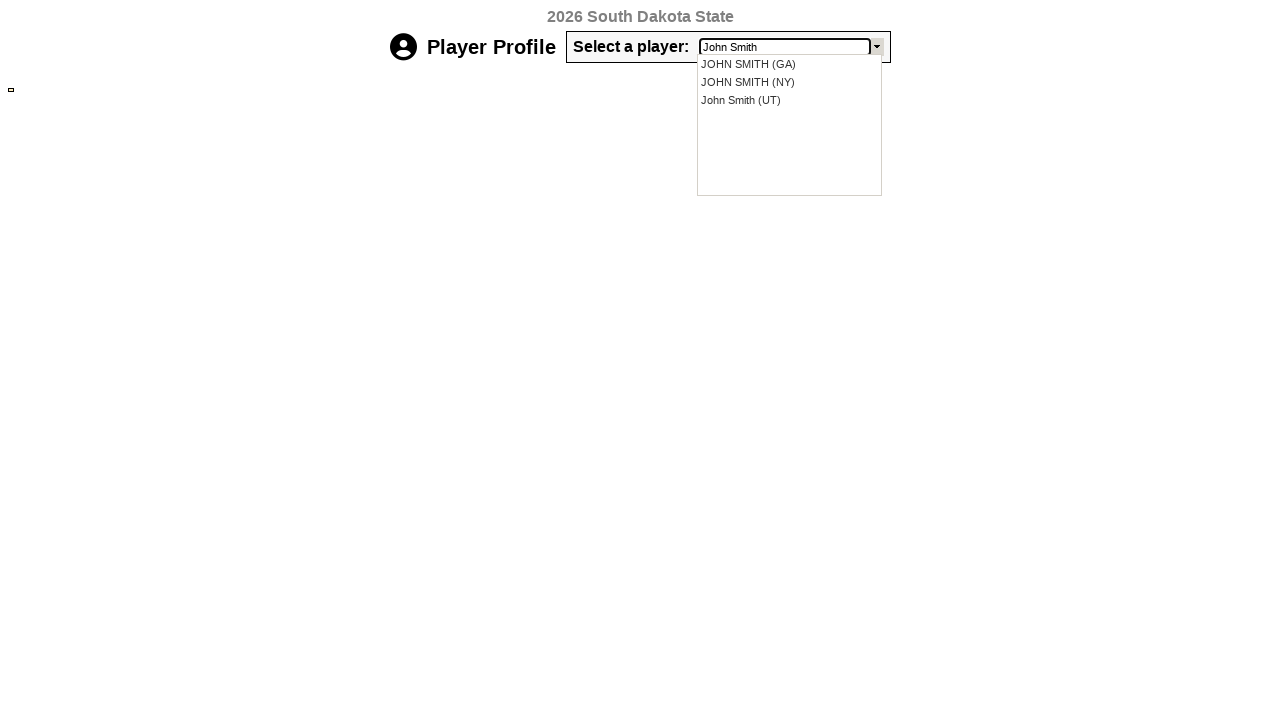

Autocomplete dropdown finished loading
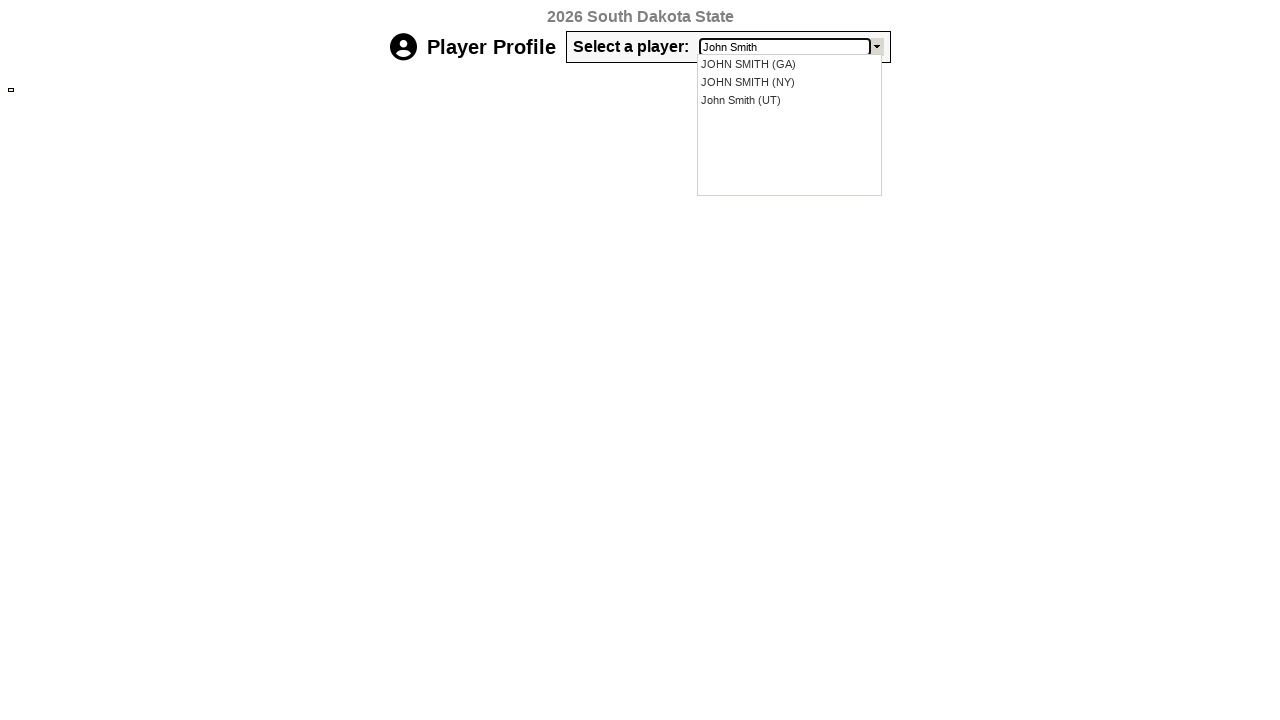

Waited for dropdown to stabilize
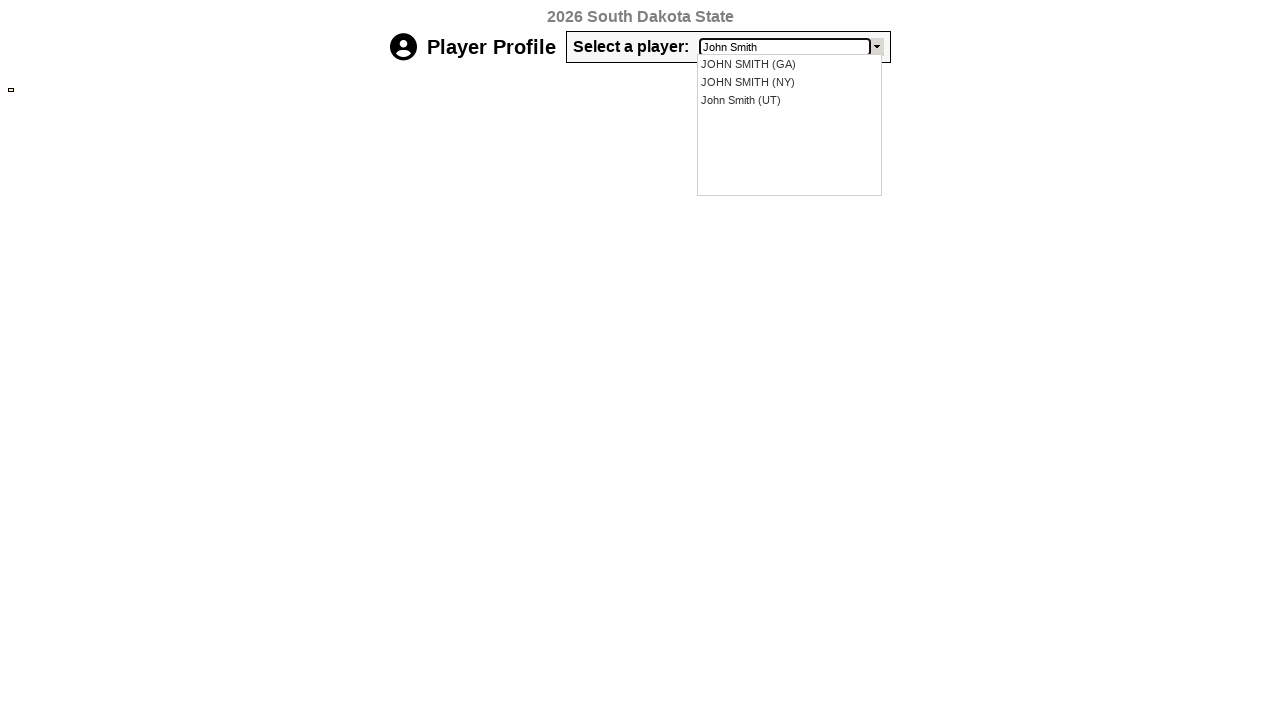

Selected first player from dropdown at (789, 64) on #R_c0
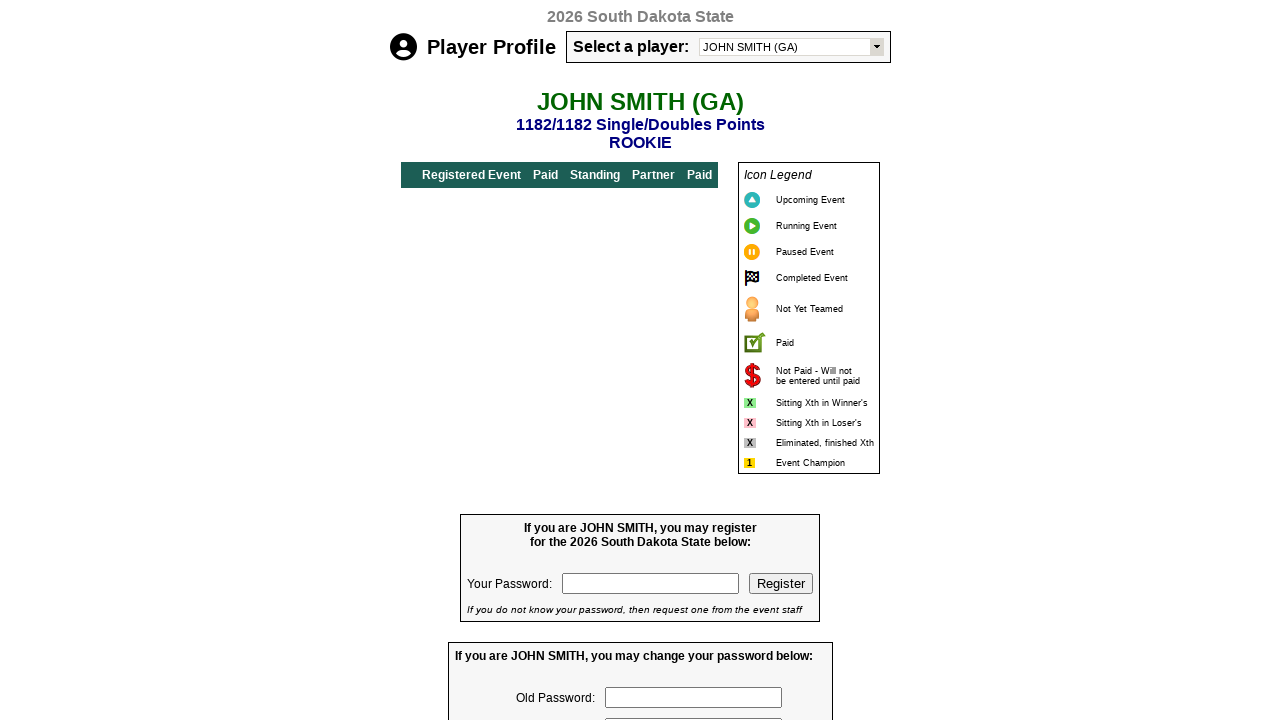

Player profile loaded with rating information displayed
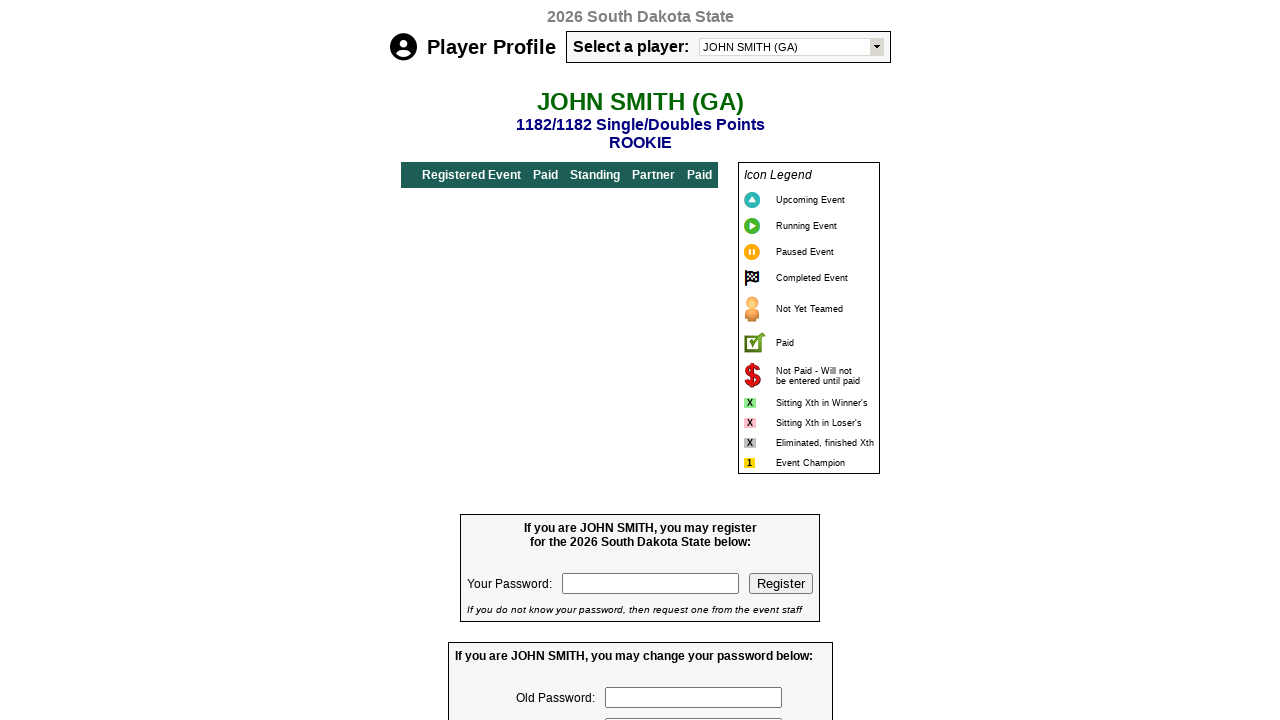

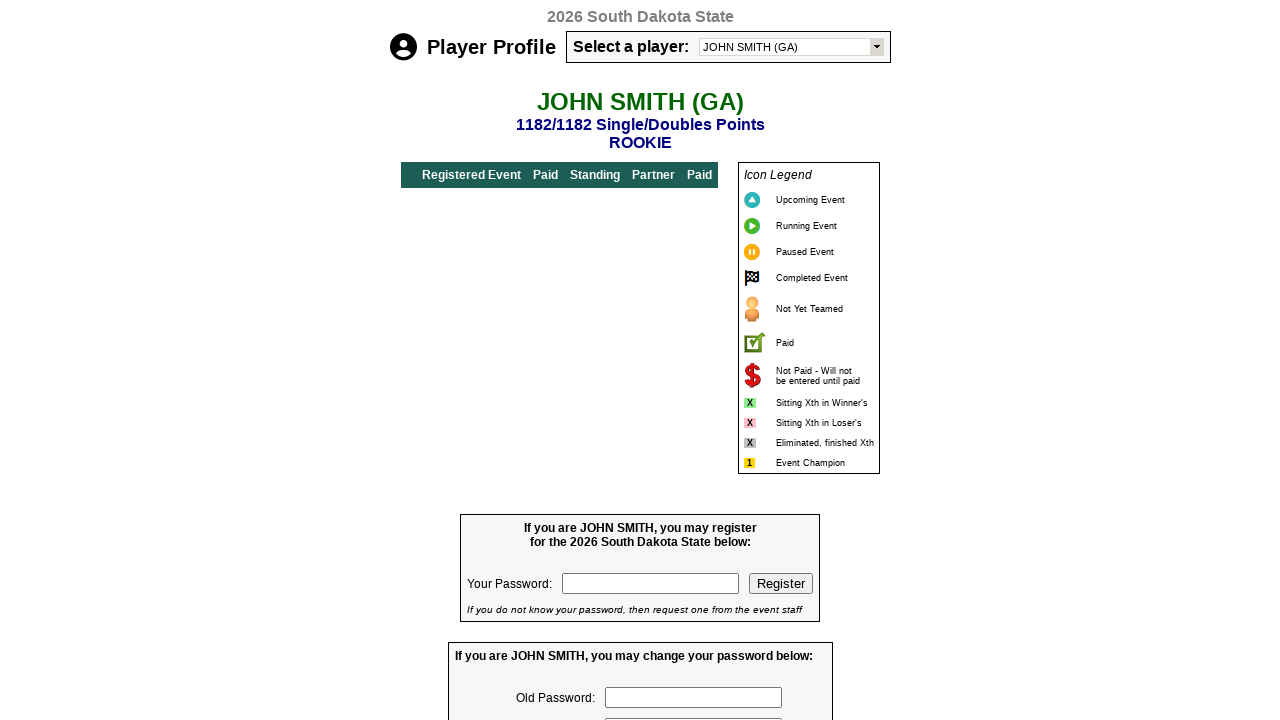